Tests unmarking todo items as complete by unchecking their checkboxes

Starting URL: https://demo.playwright.dev/todomvc

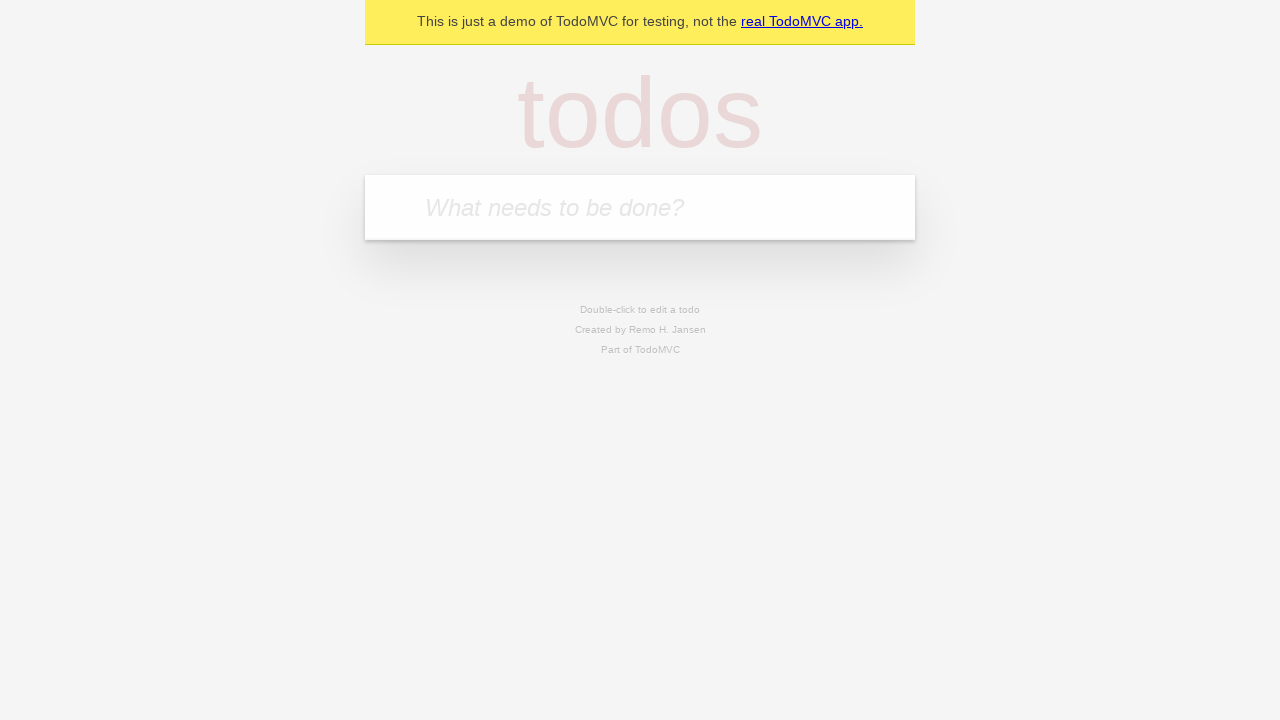

Filled todo input field with 'buy some cheese' on internal:attr=[placeholder="What needs to be done?"i]
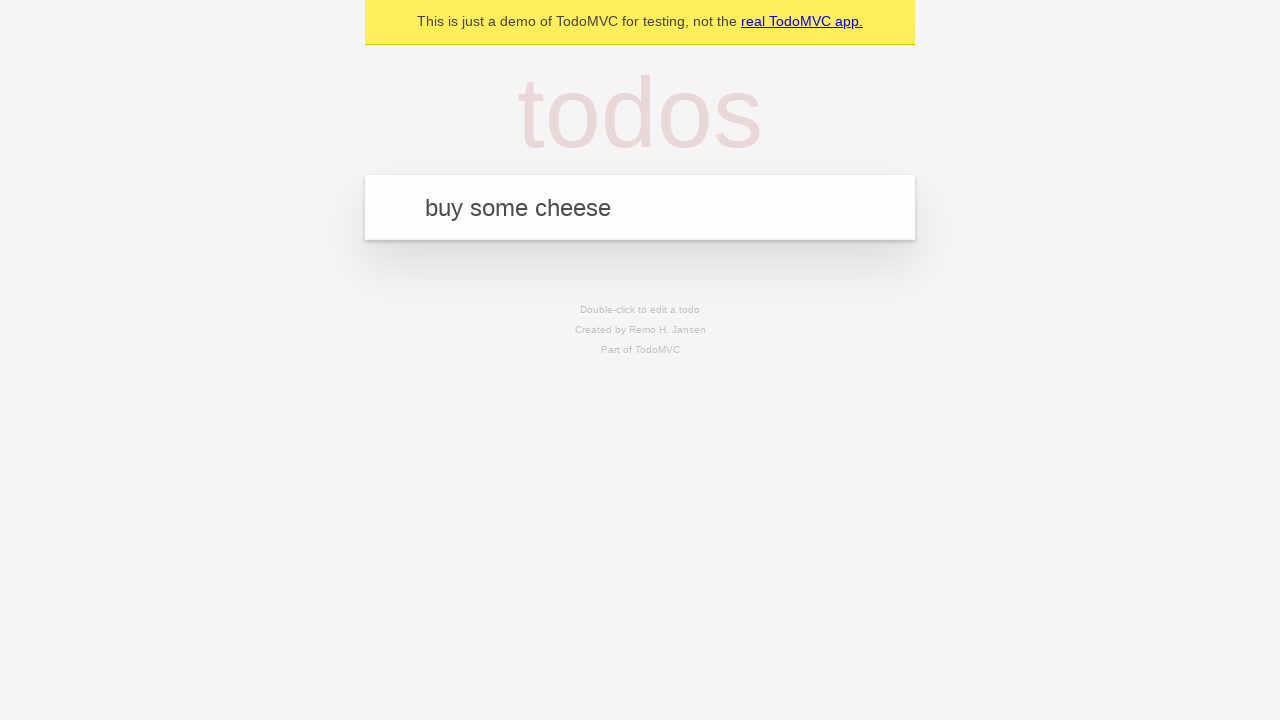

Pressed Enter to create todo item 'buy some cheese' on internal:attr=[placeholder="What needs to be done?"i]
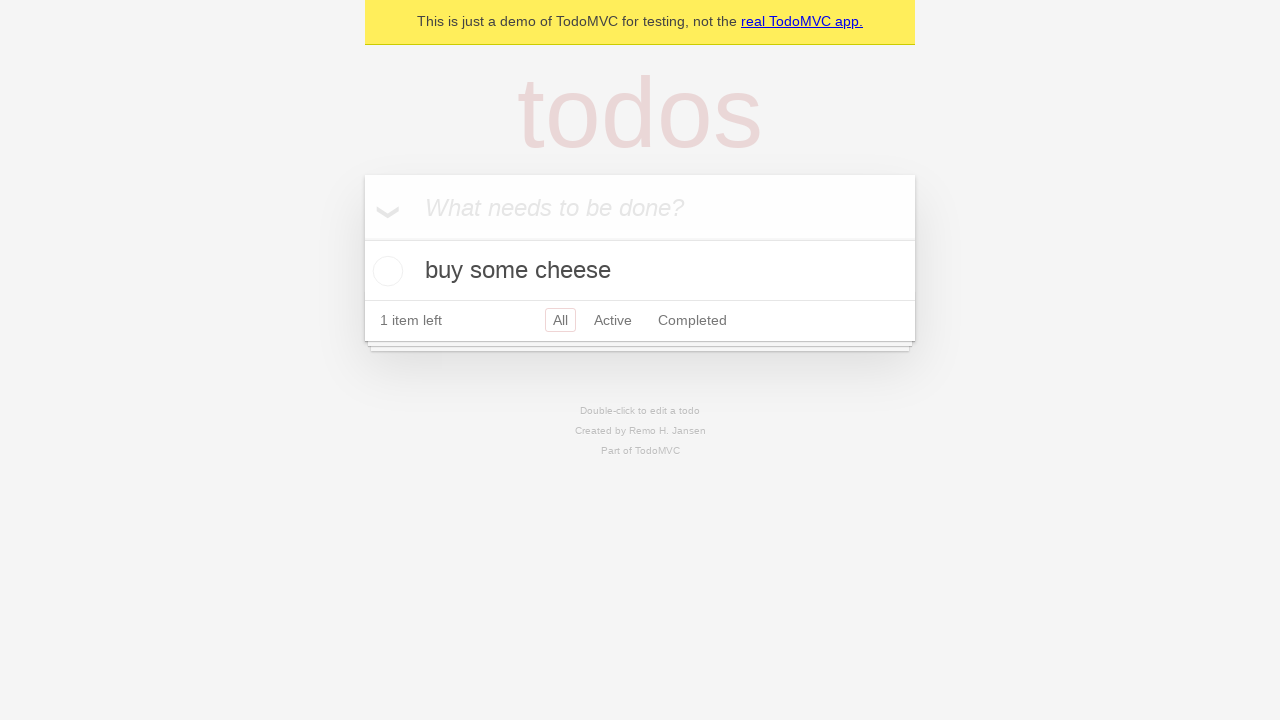

Filled todo input field with 'feed the cat' on internal:attr=[placeholder="What needs to be done?"i]
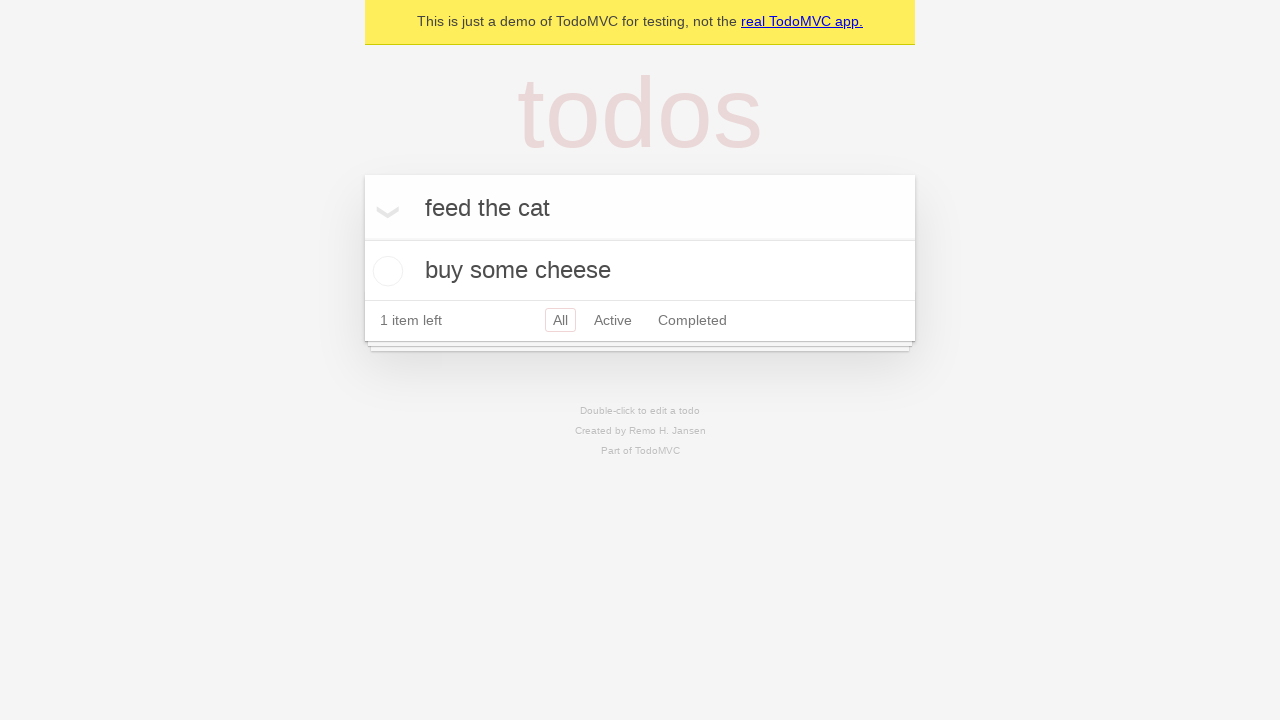

Pressed Enter to create todo item 'feed the cat' on internal:attr=[placeholder="What needs to be done?"i]
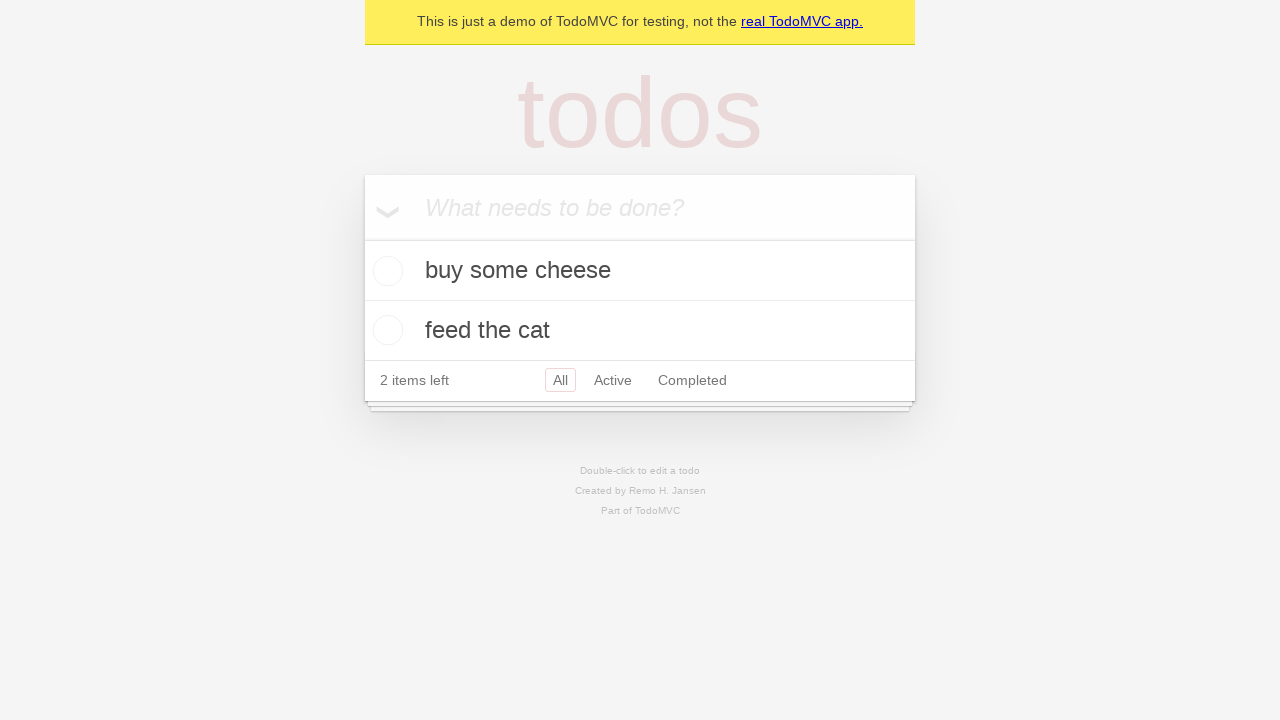

Located first todo item
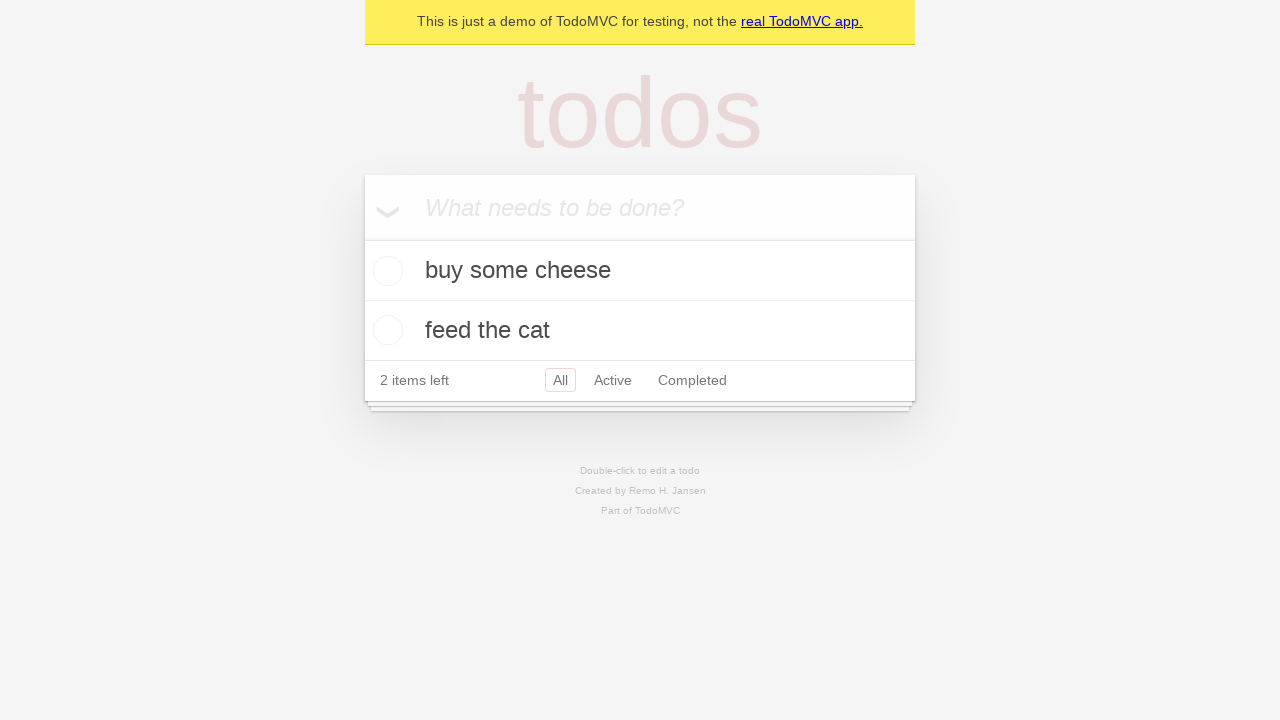

Located checkbox for first todo item
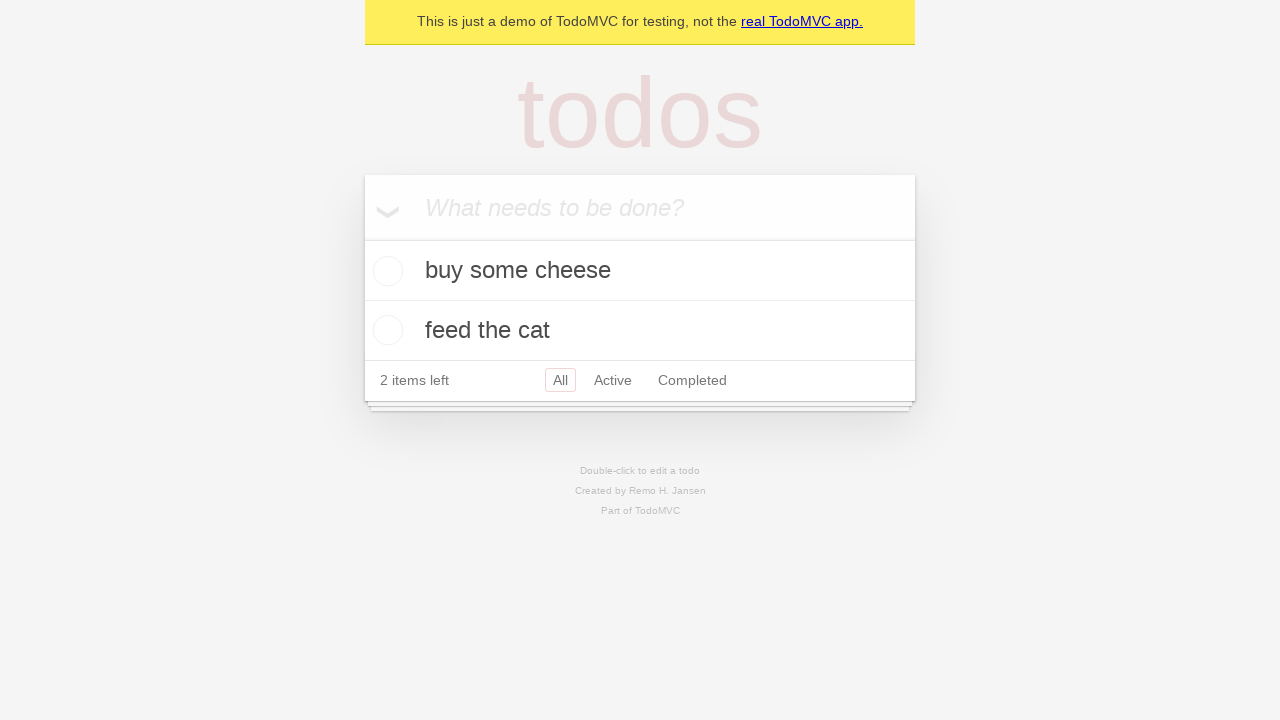

Checked the first todo item as complete at (385, 271) on internal:testid=[data-testid="todo-item"s] >> nth=0 >> internal:role=checkbox
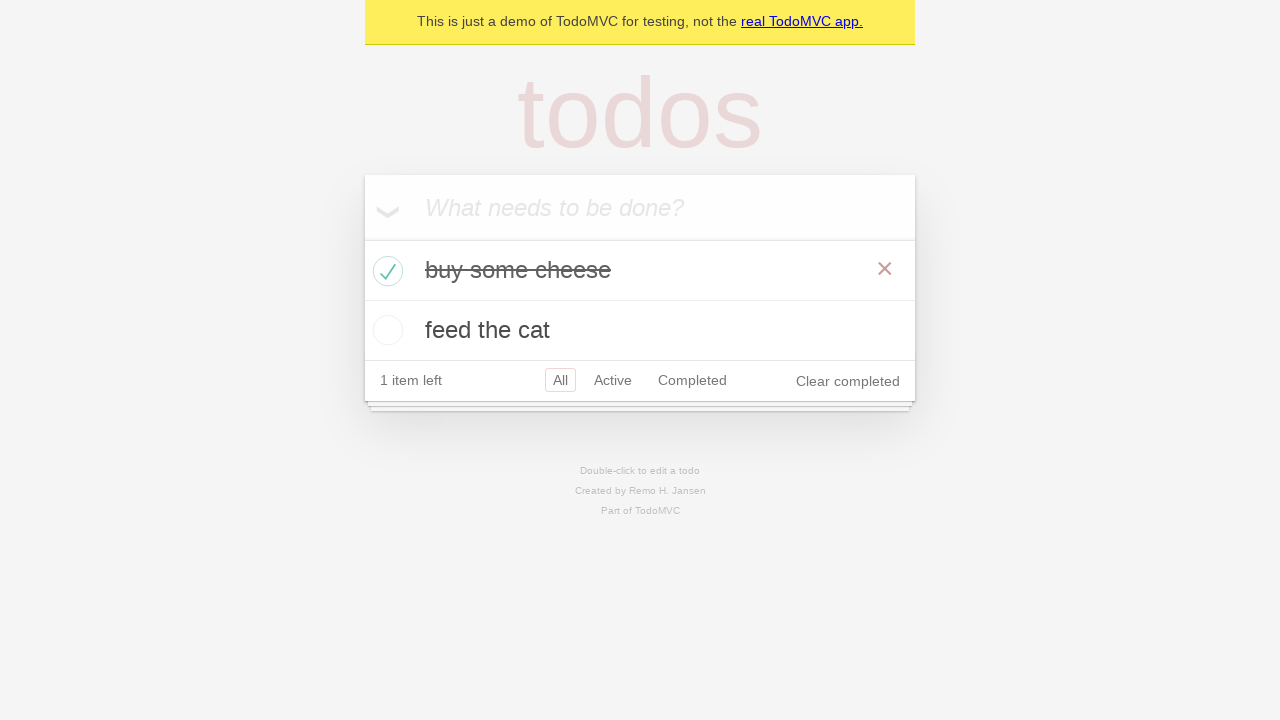

Unchecked the first todo item to mark as incomplete at (385, 271) on internal:testid=[data-testid="todo-item"s] >> nth=0 >> internal:role=checkbox
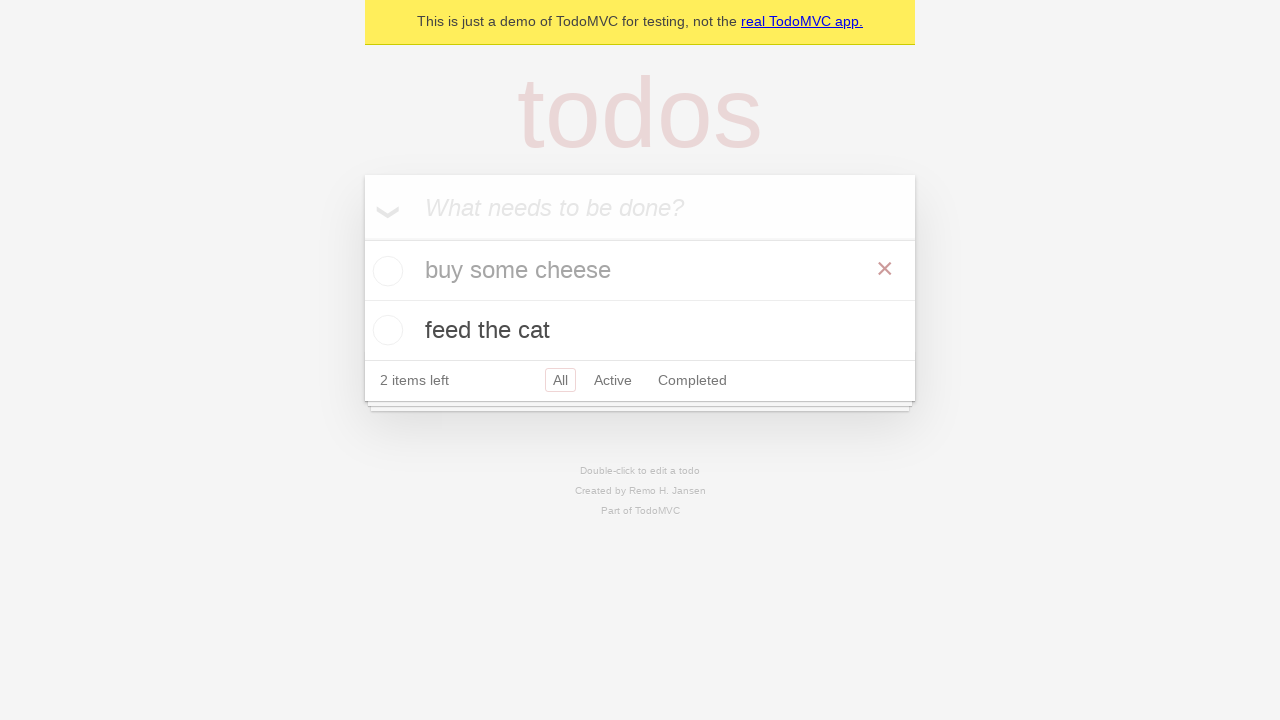

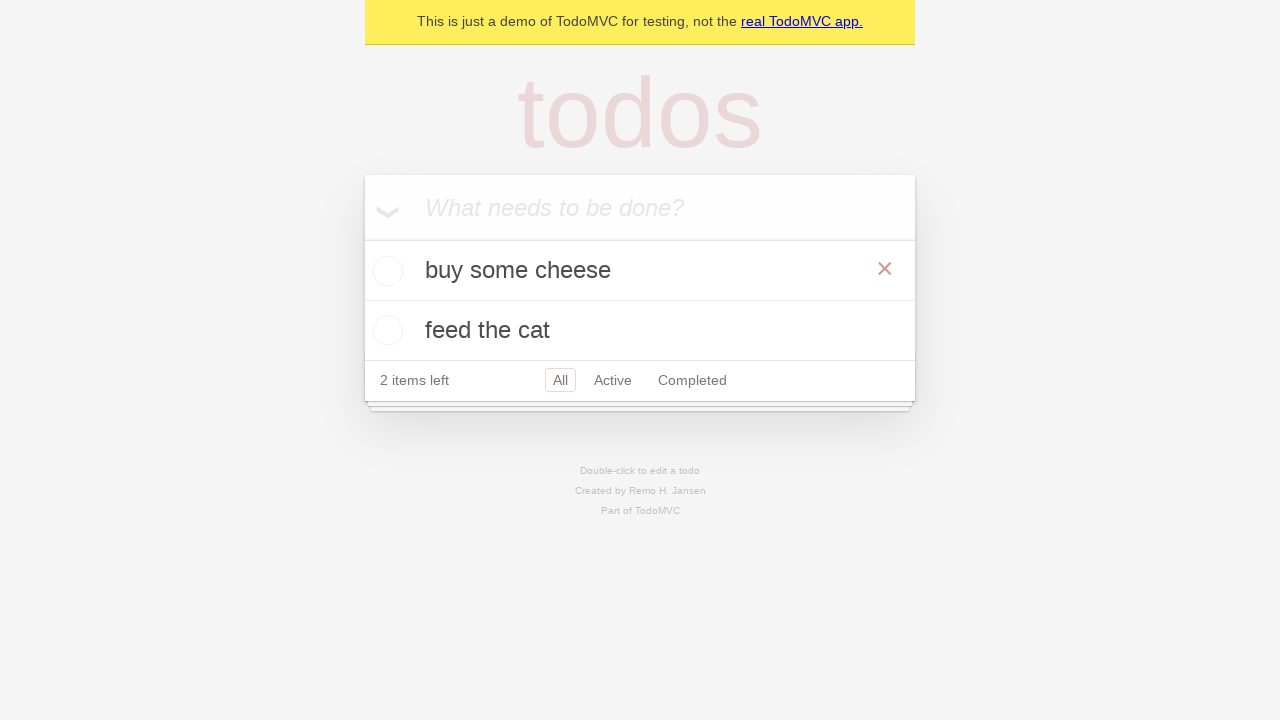